Fills out KFC survey form by entering survey code and visit time, then submits the initial form

Starting URL: https://www.mykfcexperience.com/?AspxAutoDetectCookieSupport=1

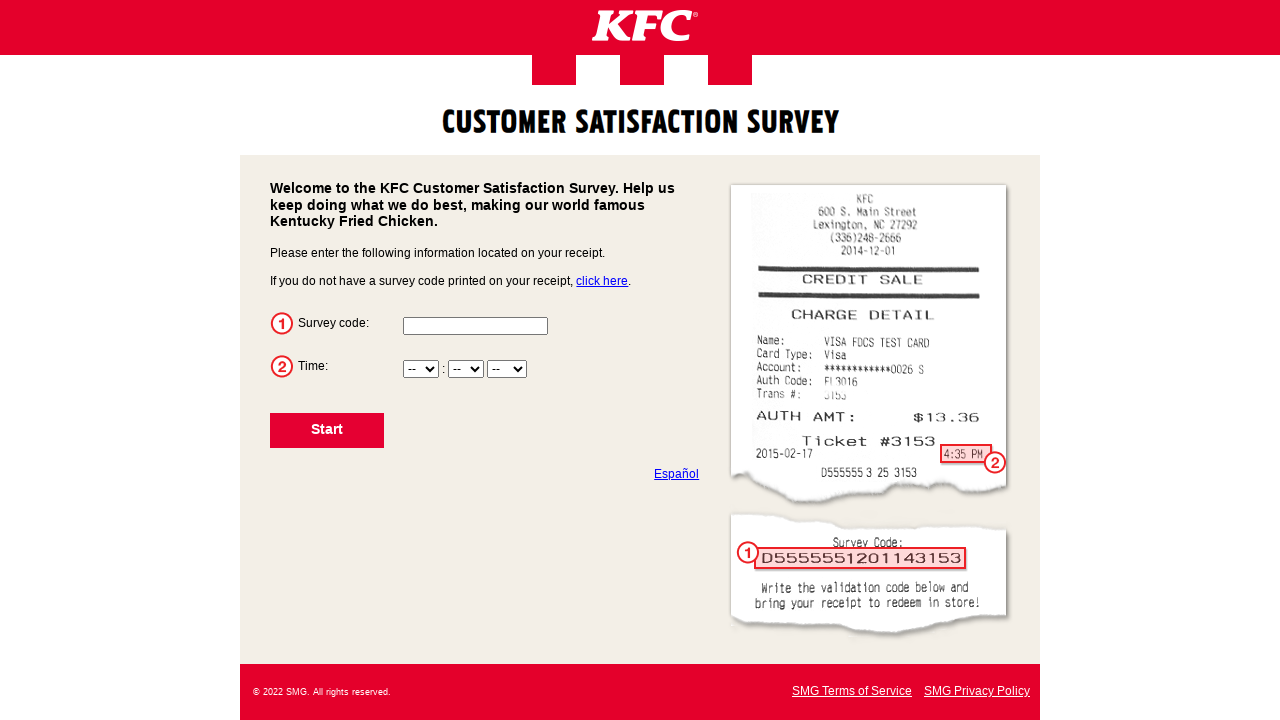

Entered survey code 'S7200740330222361' into CN1 field on input[name='CN1']
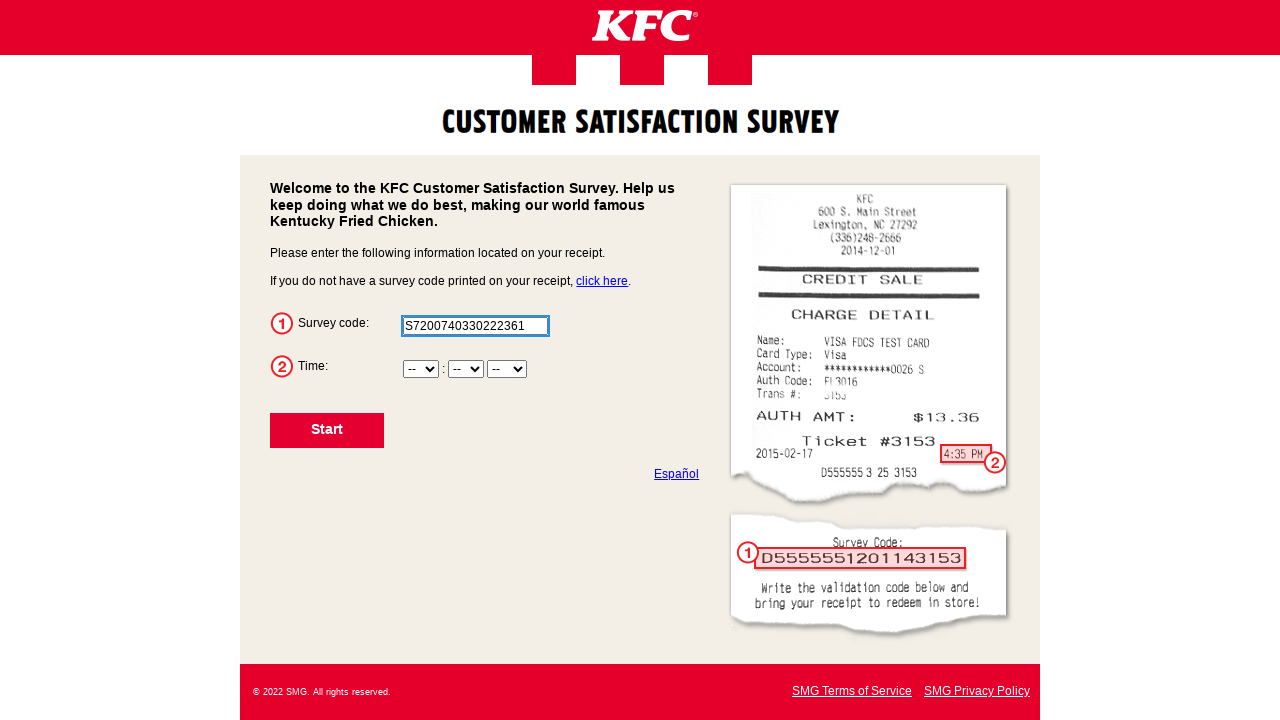

Selected hour '01' from dropdown on select[name='InputHour']
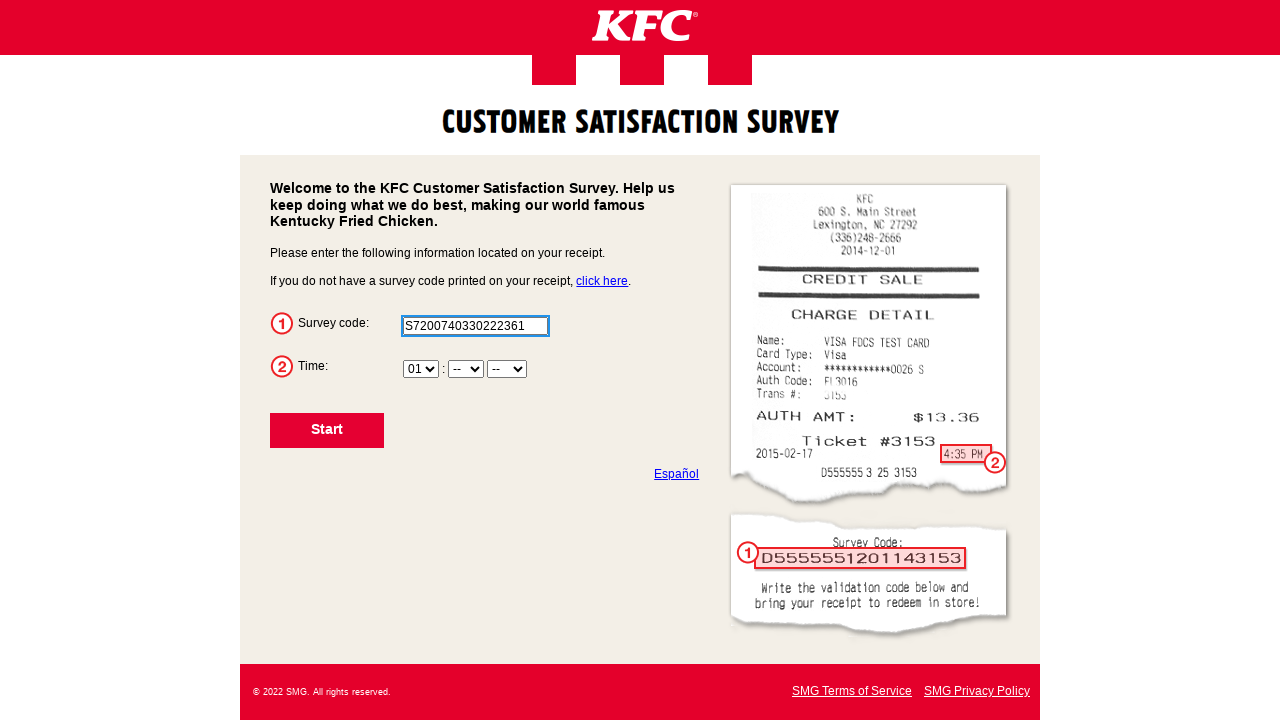

Selected minute '06' from dropdown on select[name='InputMinute']
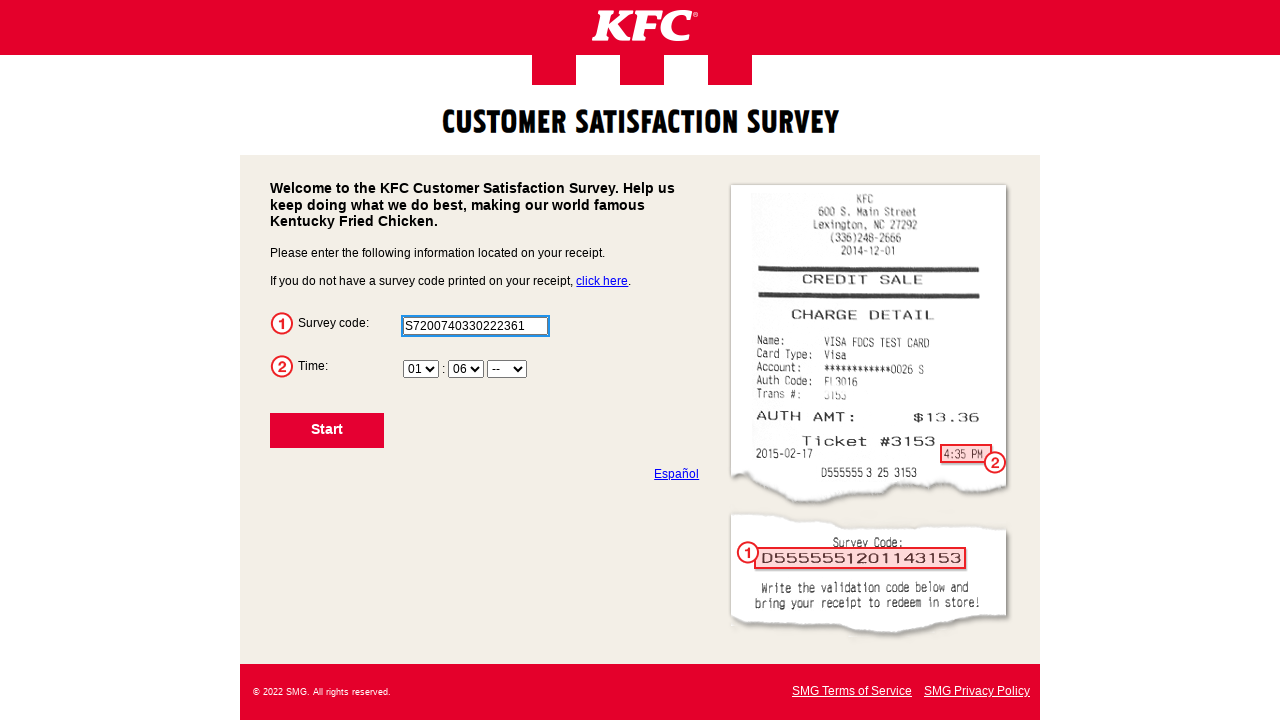

Selected 'PM' from meridian dropdown on select[name='InputMeridian']
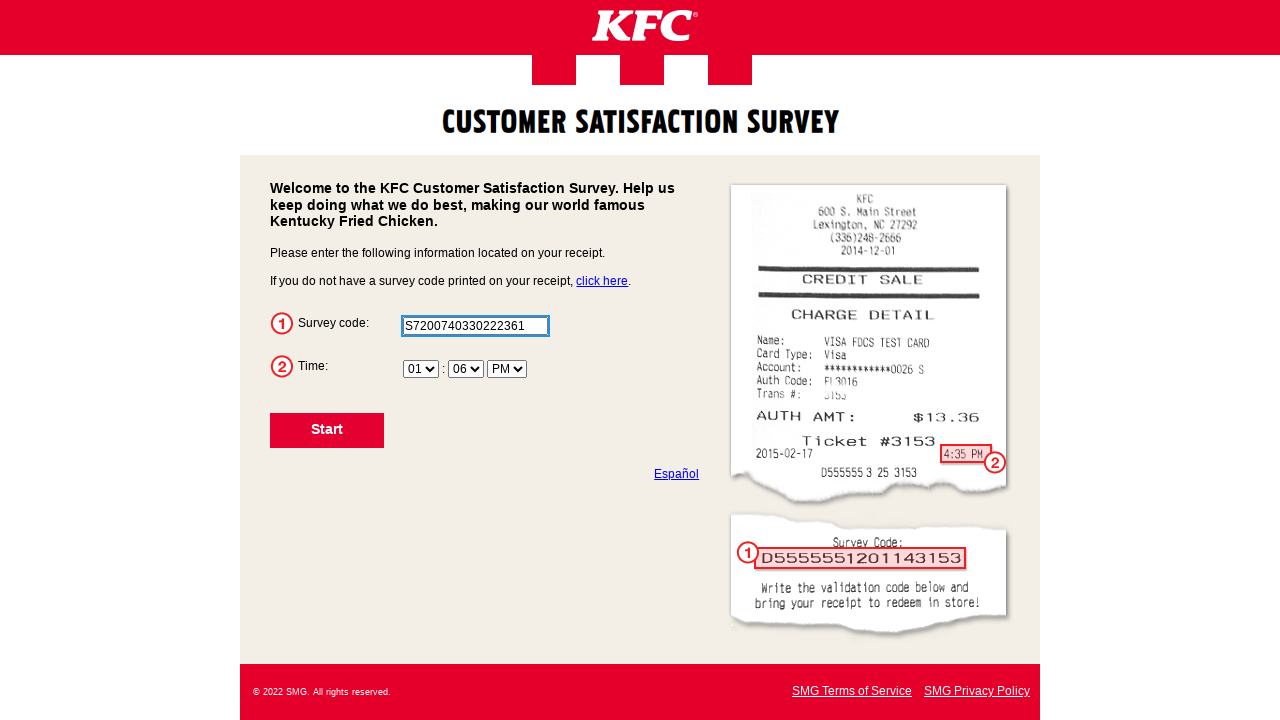

Clicked Next button to submit initial survey form at (327, 431) on #NextButton
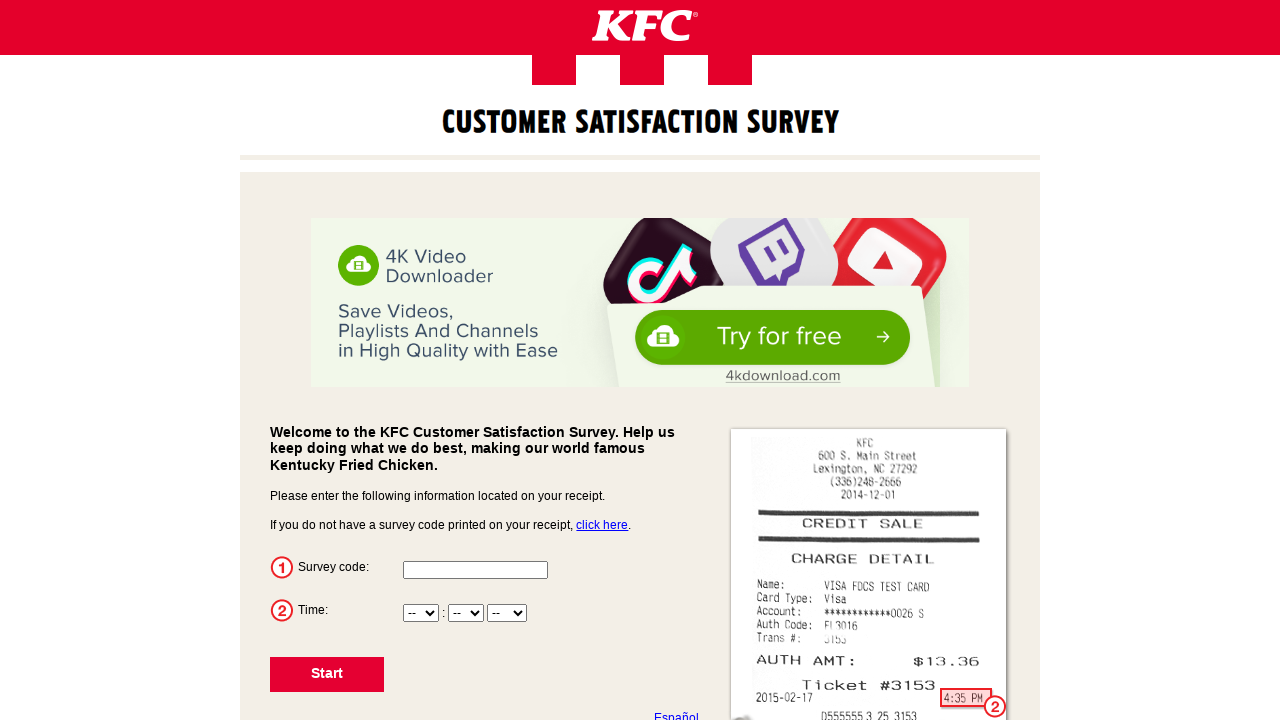

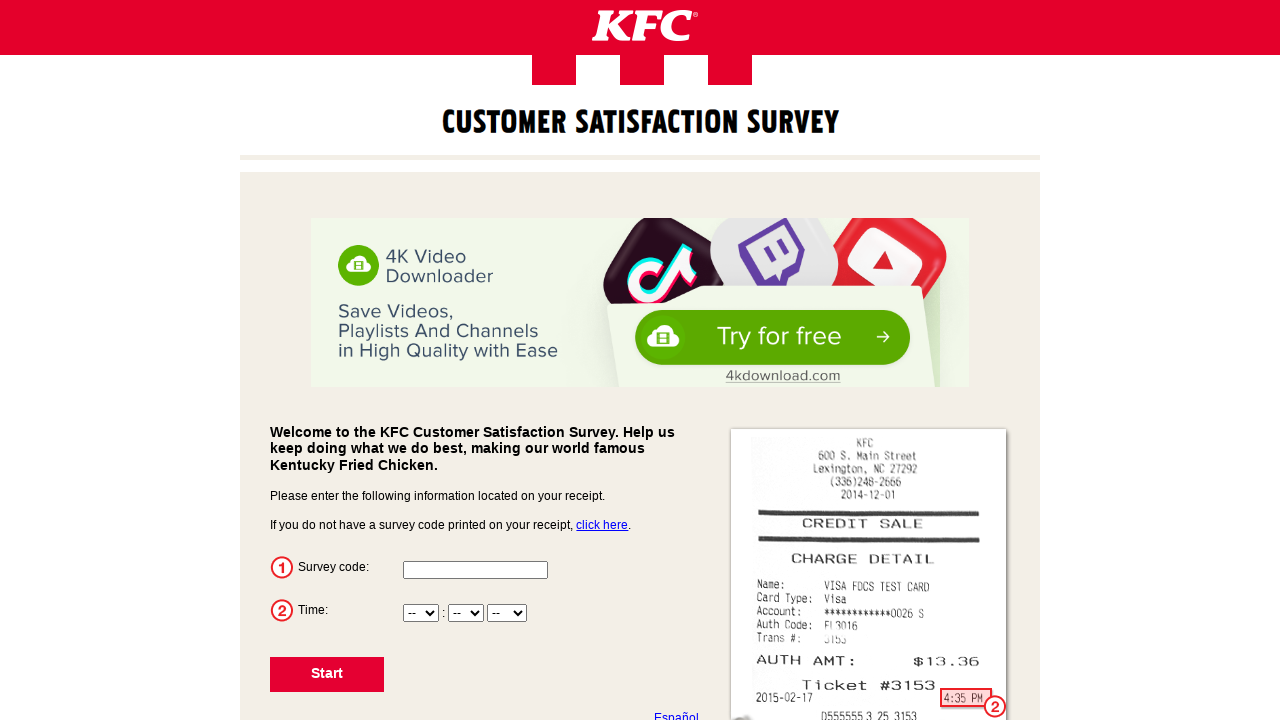